Tests browser navigation between YouTube and Test Otomasyonu websites, verifying page titles and URLs while testing browser back, forward, and refresh functionality

Starting URL: https://www.youtube.com

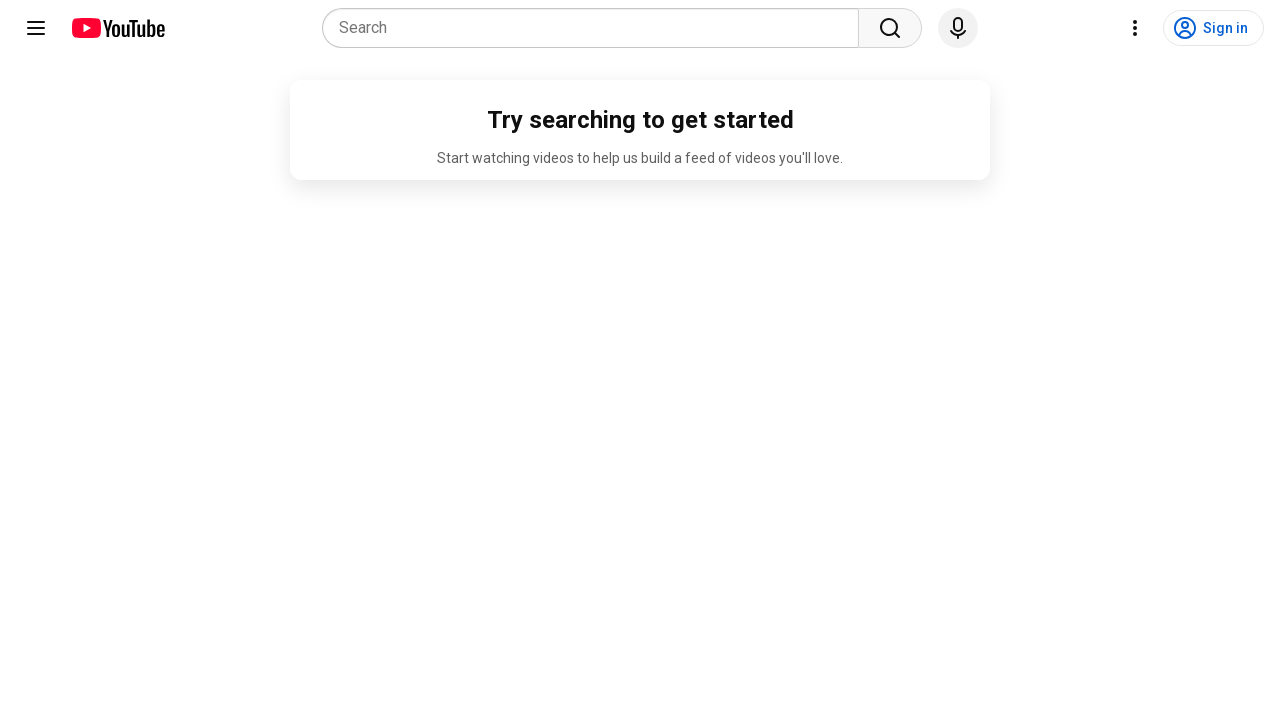

Retrieved YouTube page title
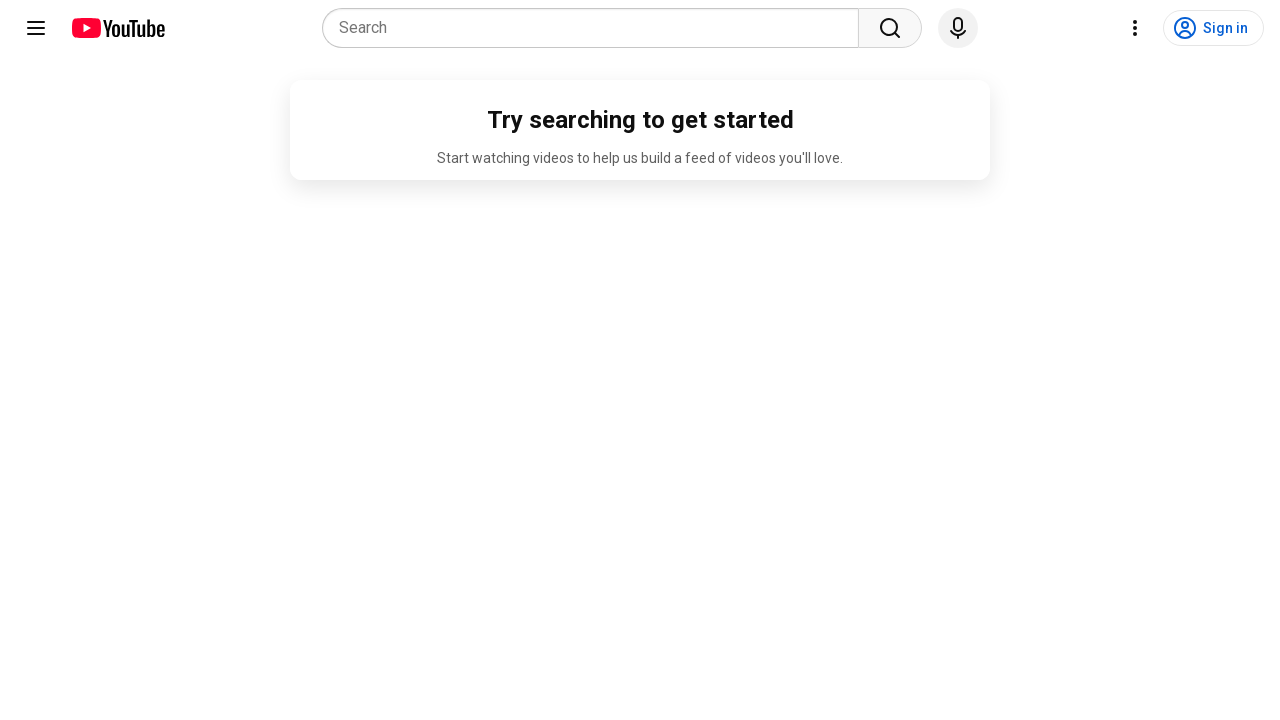

Verified YouTube page title contains 'youtube'
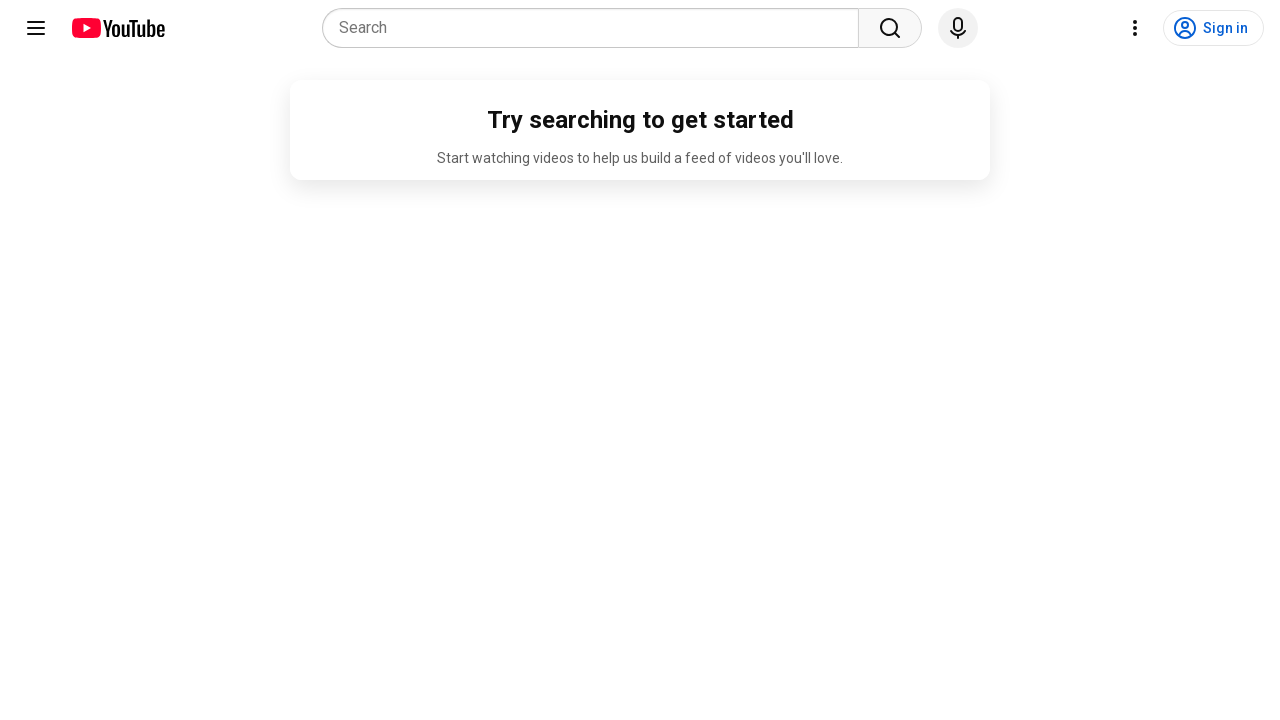

Retrieved YouTube page URL
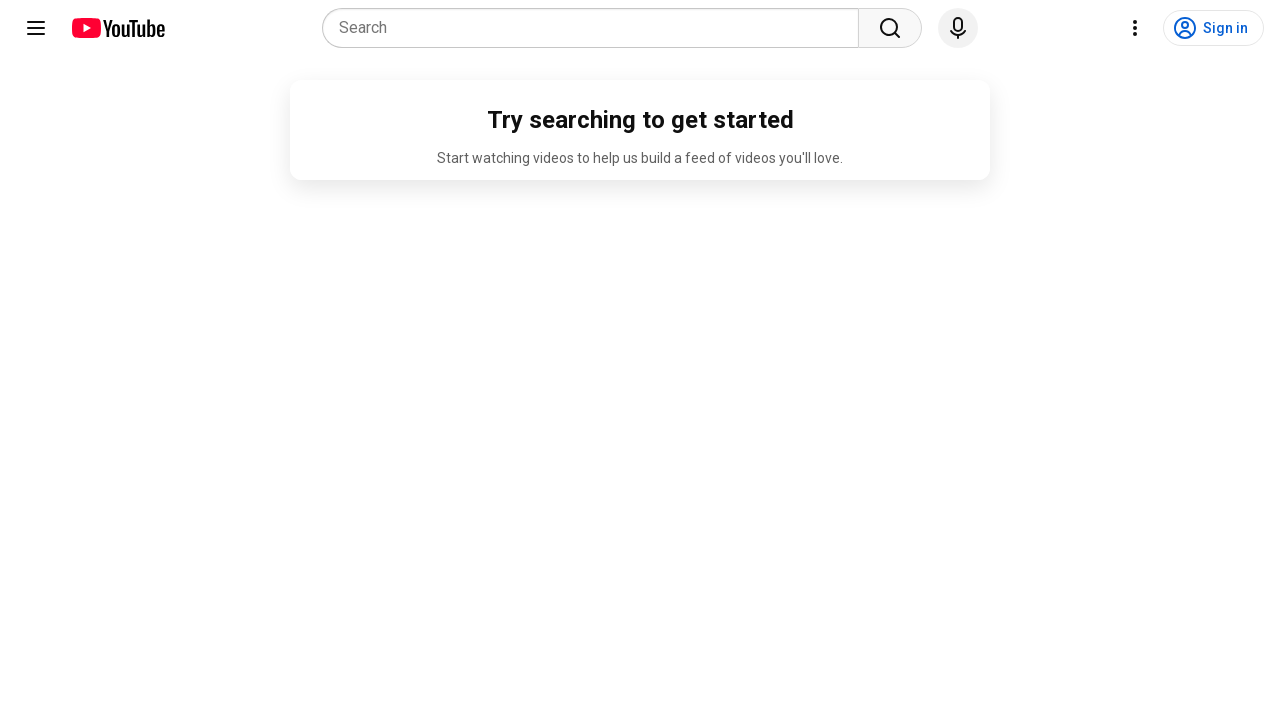

Verified YouTube URL contains 'youtube'
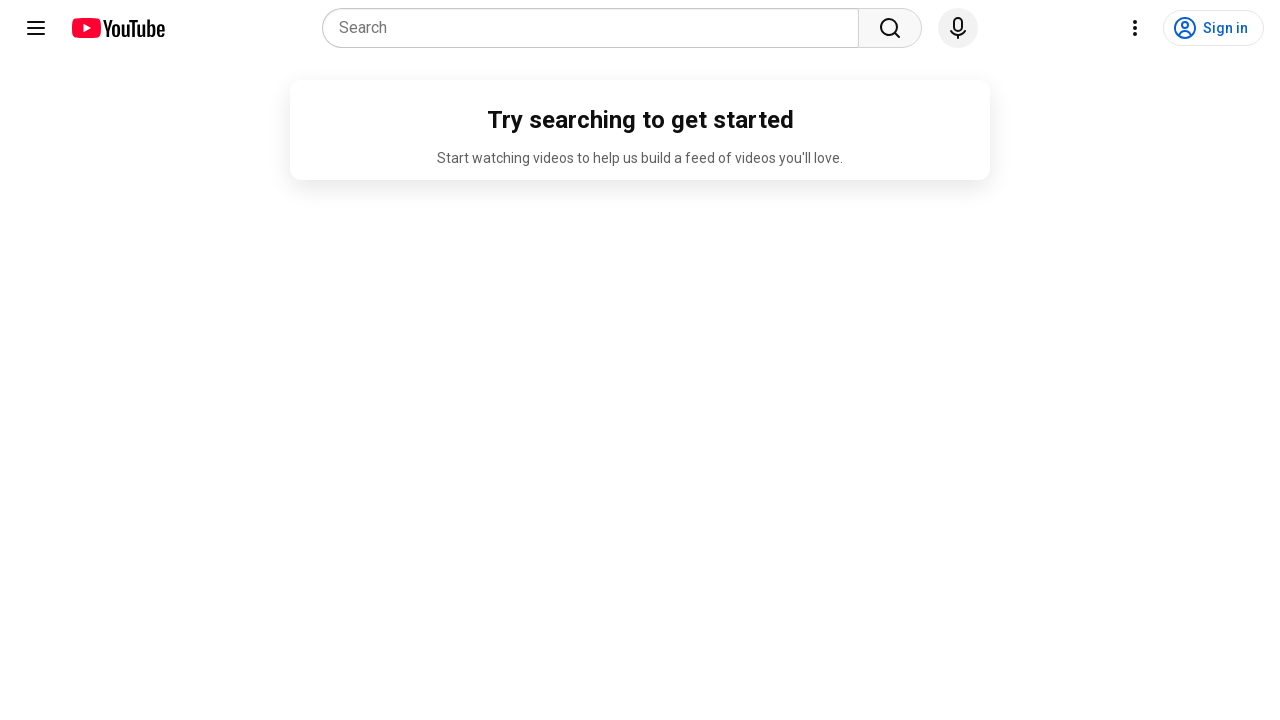

Navigated to Test Otomasyonu website
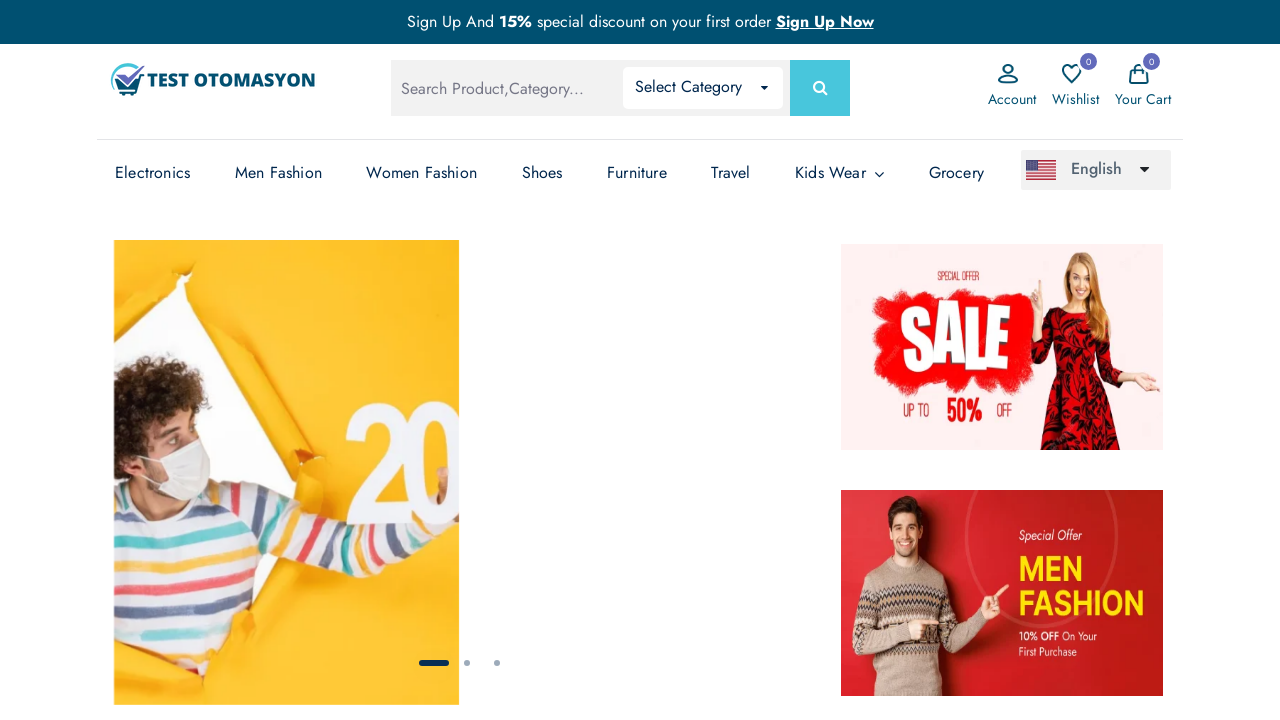

Navigated back to YouTube using browser back button
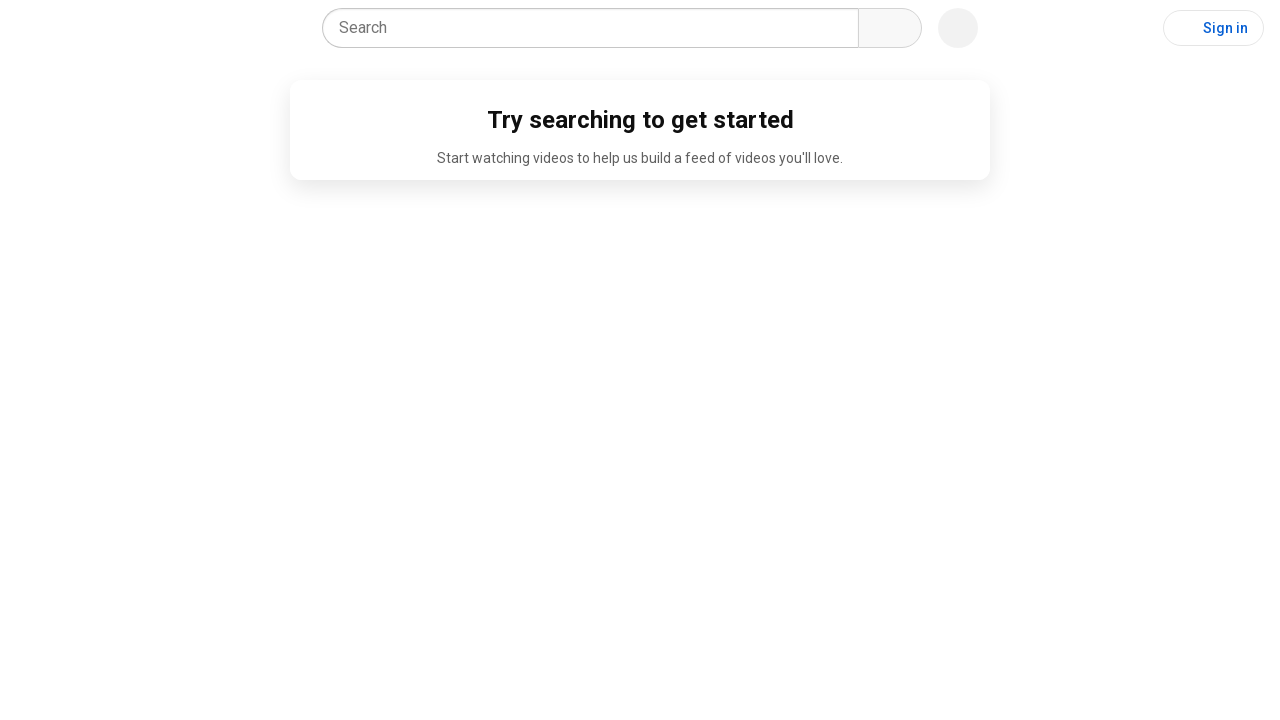

Refreshed the YouTube page
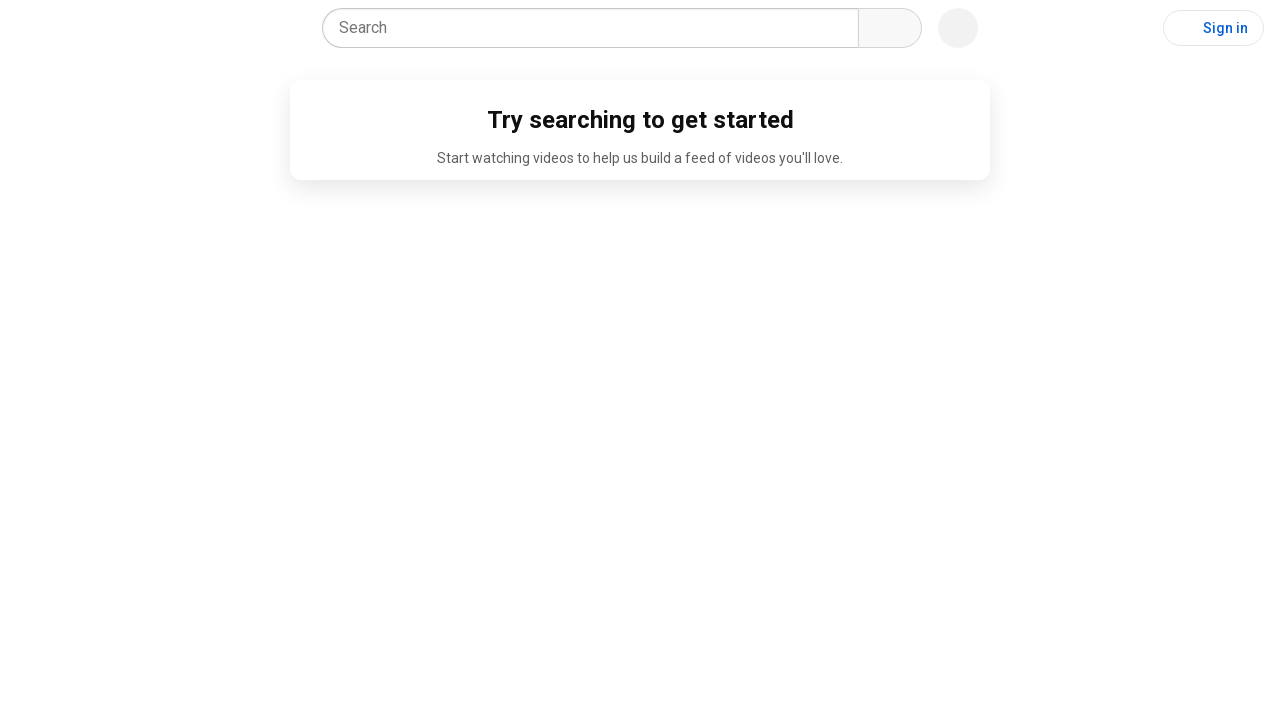

Navigated forward to Test Otomasyonu using browser forward button
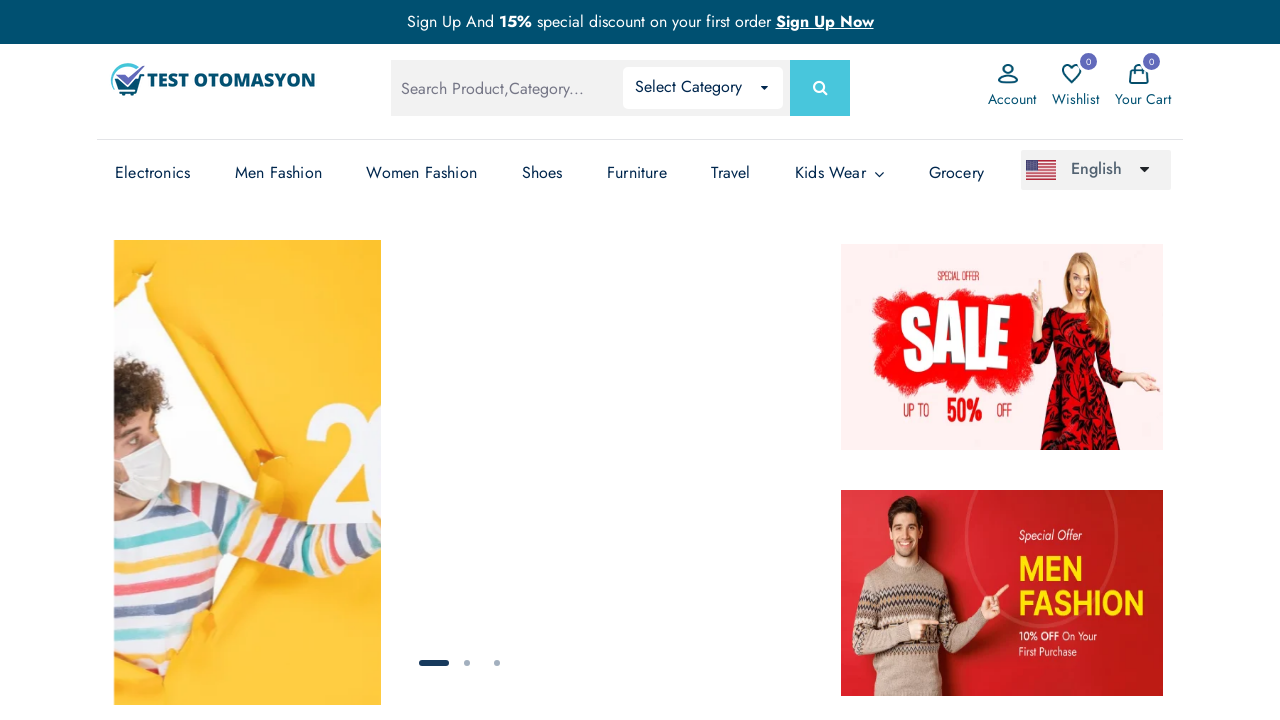

Retrieved Test Otomasyonu page title
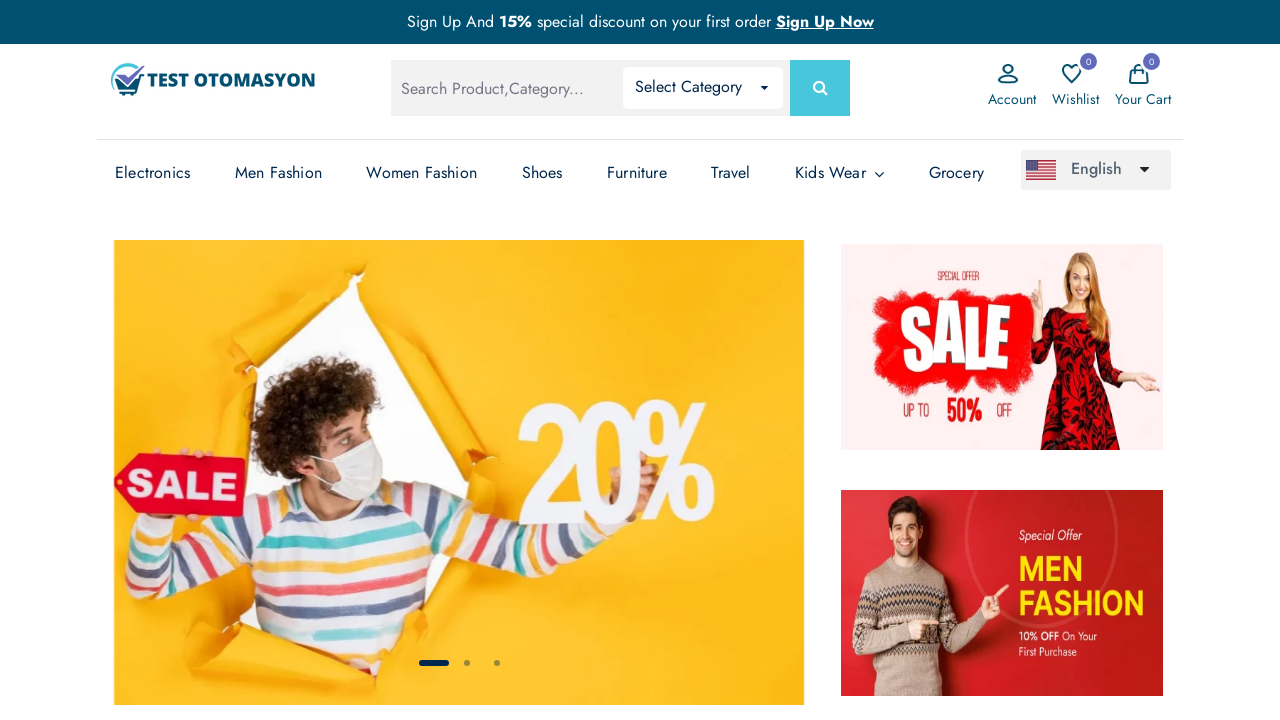

Verified Test Otomasyonu page title contains 'Test'
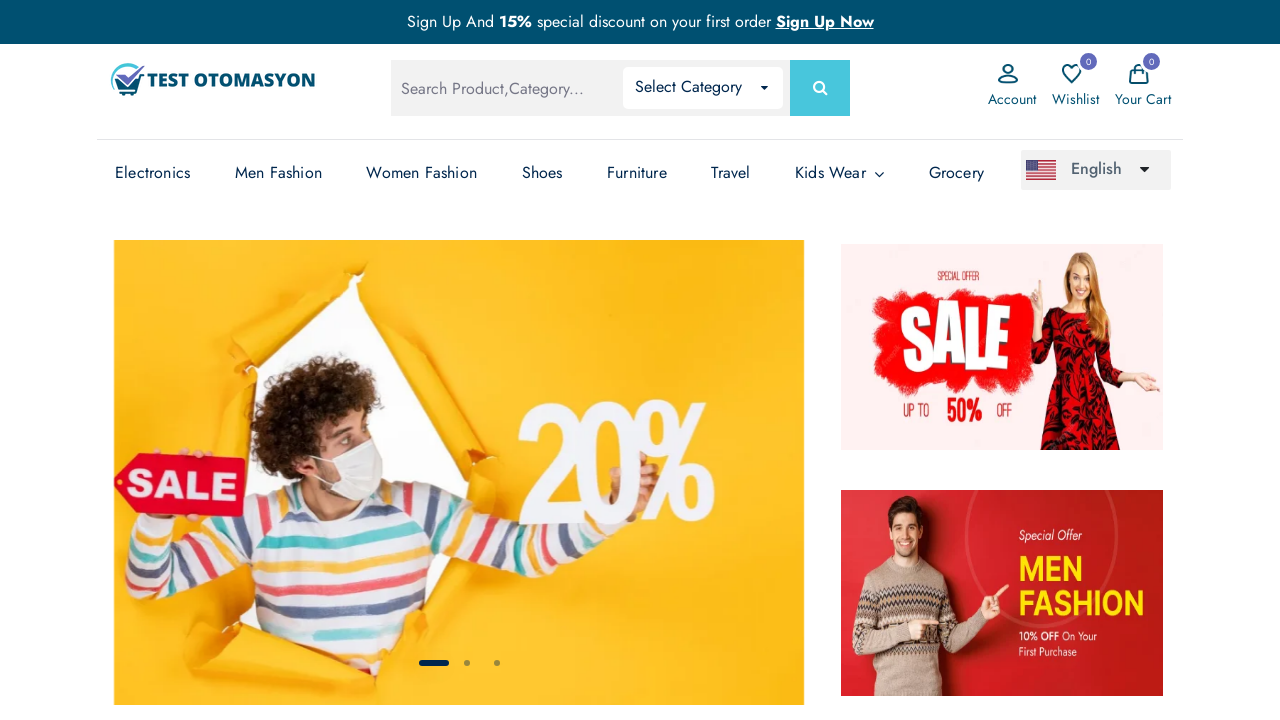

Retrieved Test Otomasyonu page URL
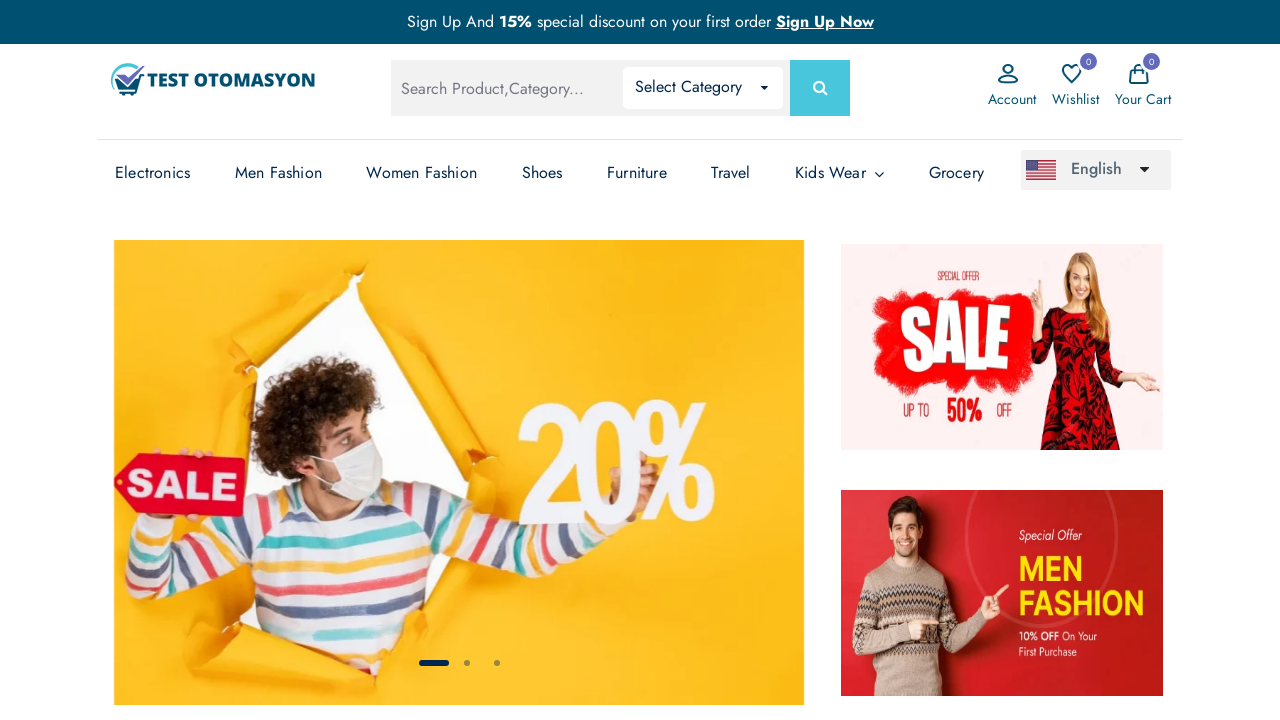

Verified Test Otomasyonu URL contains 'testotomasyonu'
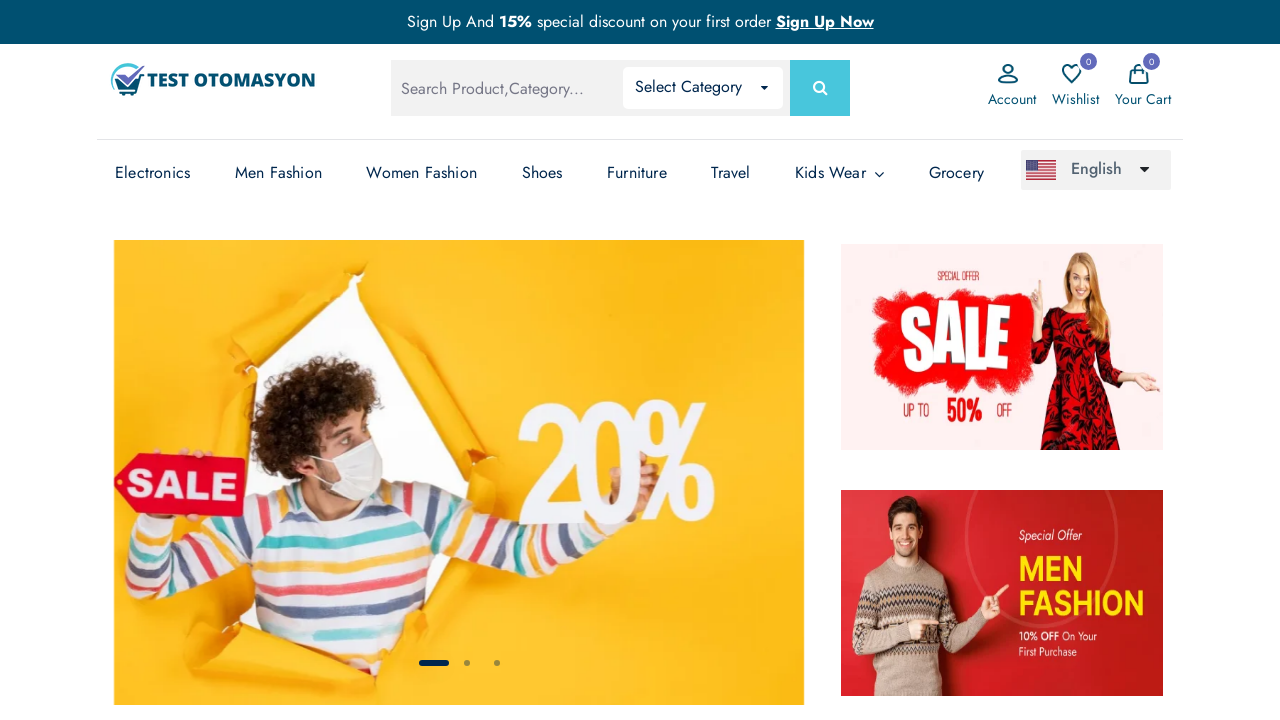

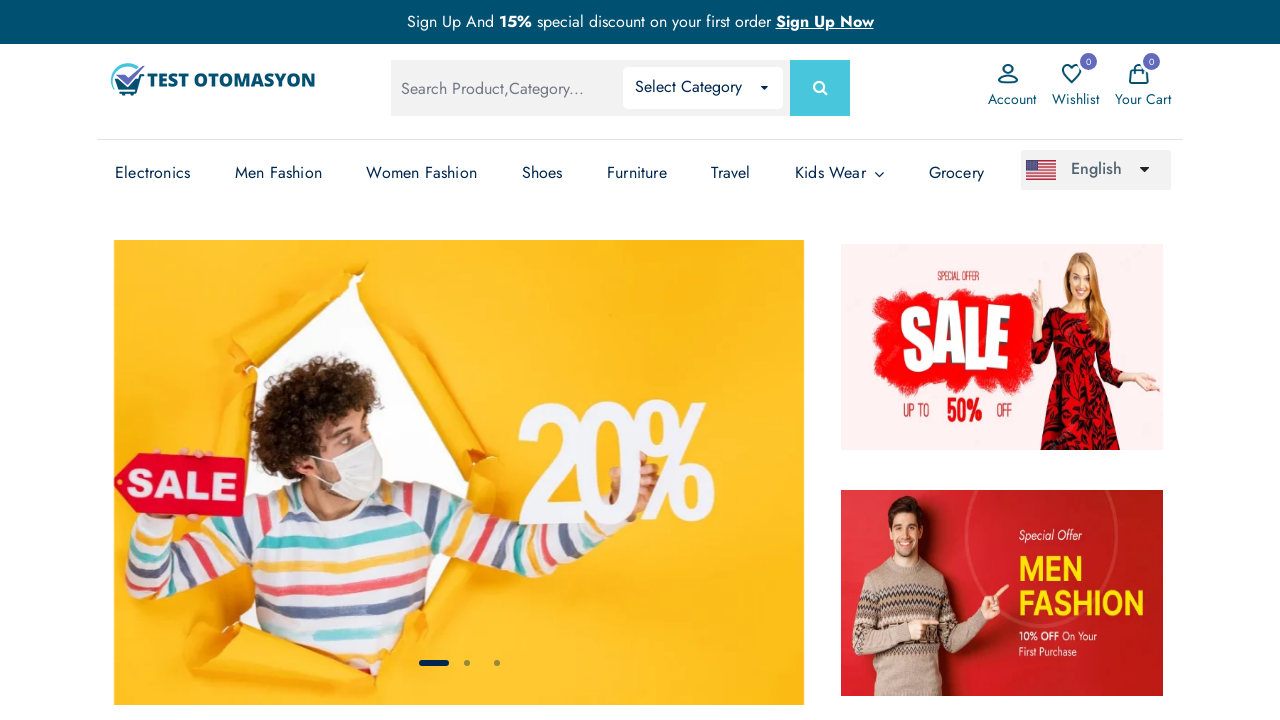